Tests iframe handling by switching to a single frame and entering text into an input field within the frame

Starting URL: https://demo.automationtesting.in/Frames.html

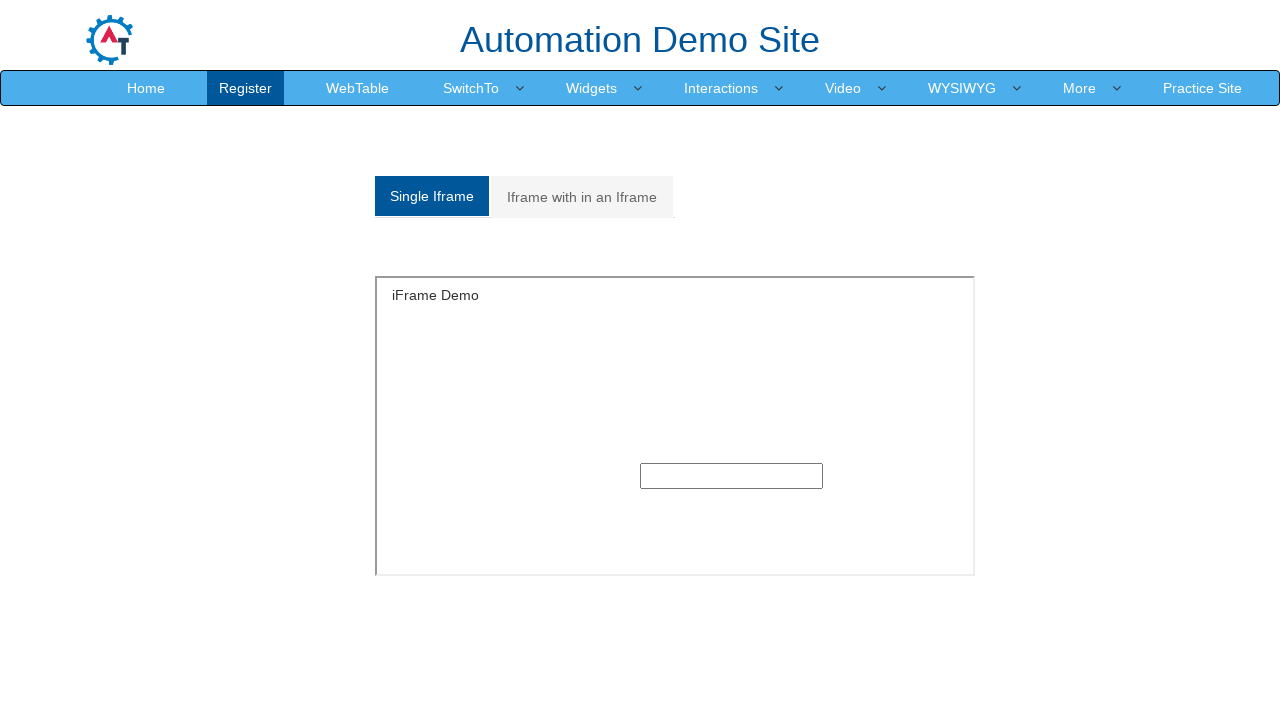

Navigated to Frames test page
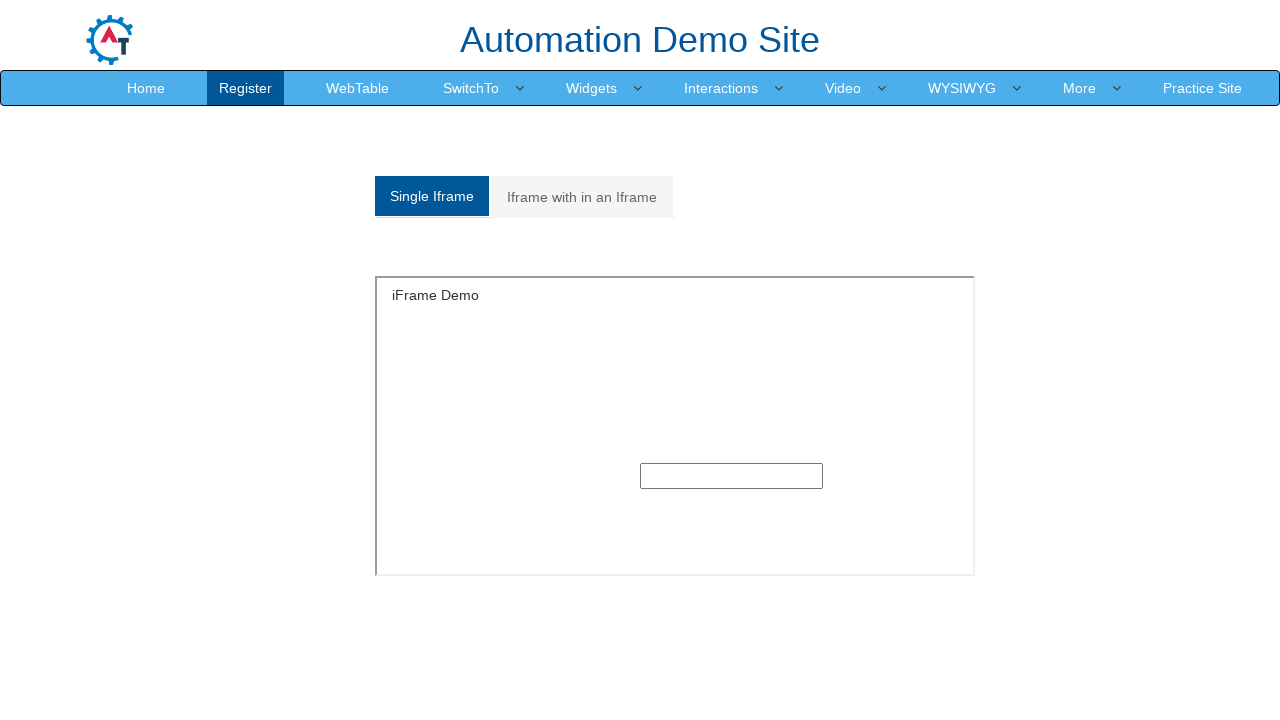

Located the single frame with id 'singleframe'
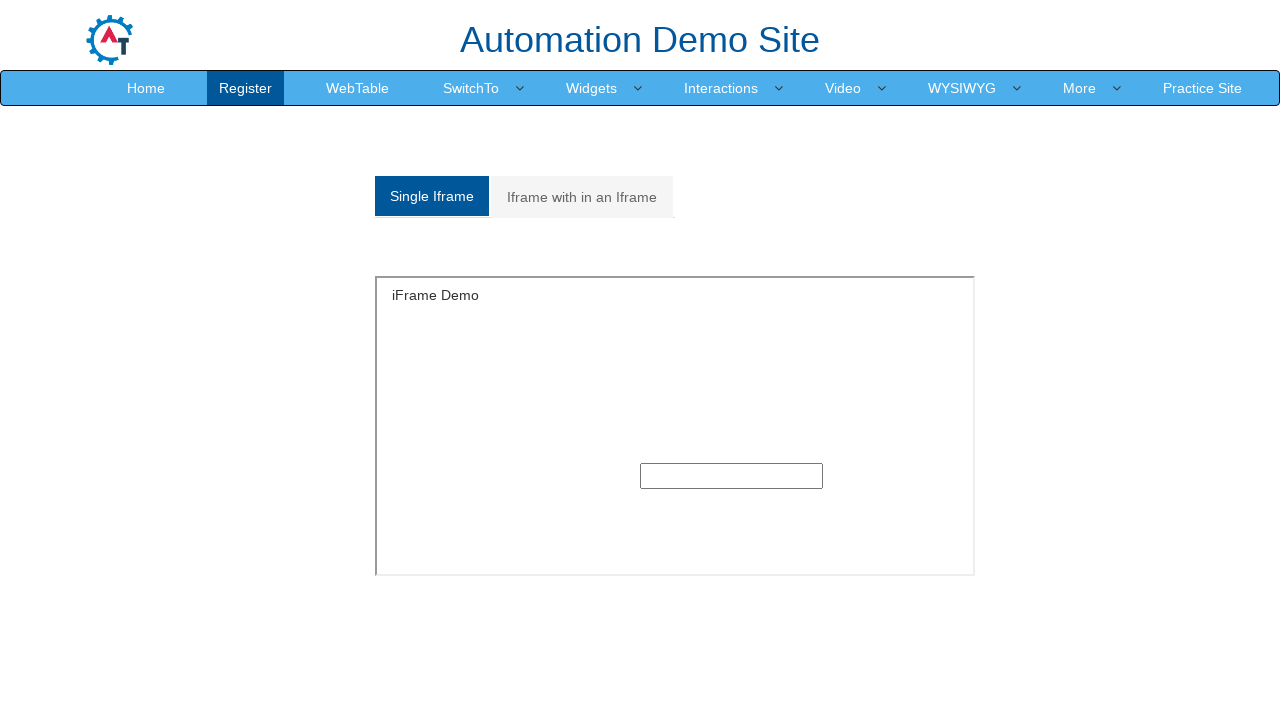

Entered text 'Sriram' into the input field within the frame on #singleframe >> internal:control=enter-frame >> input[type='text']
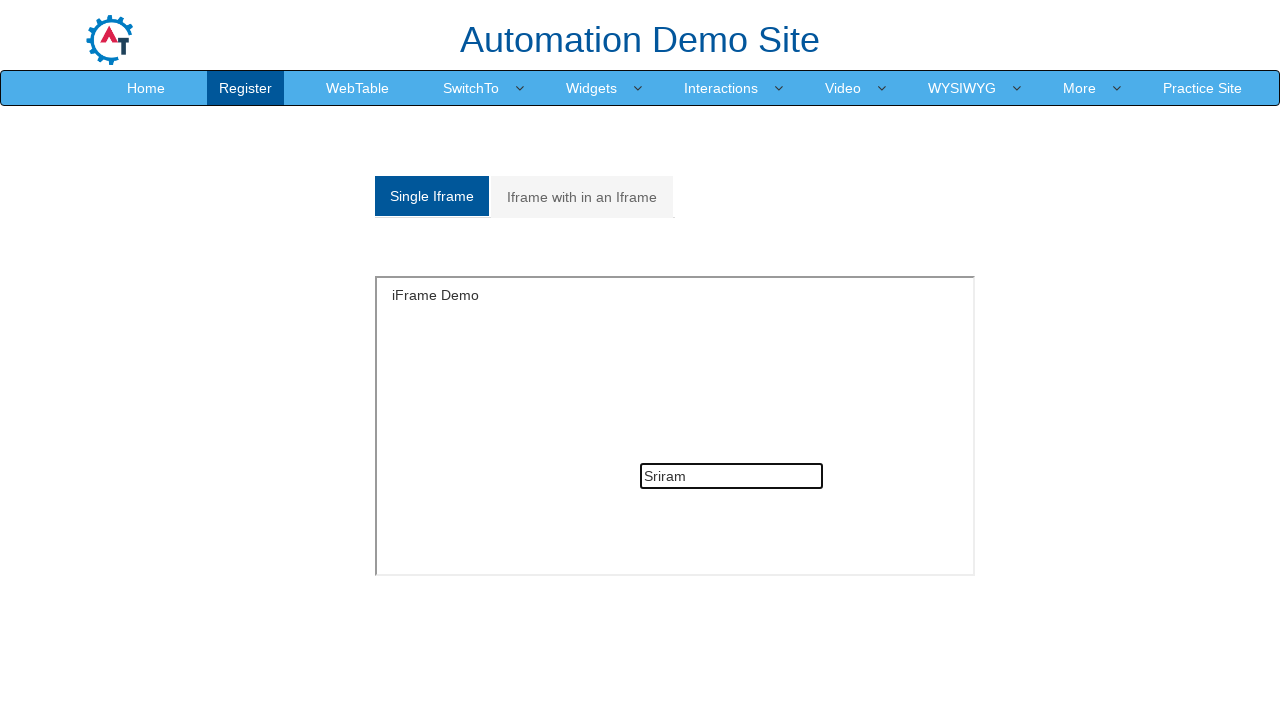

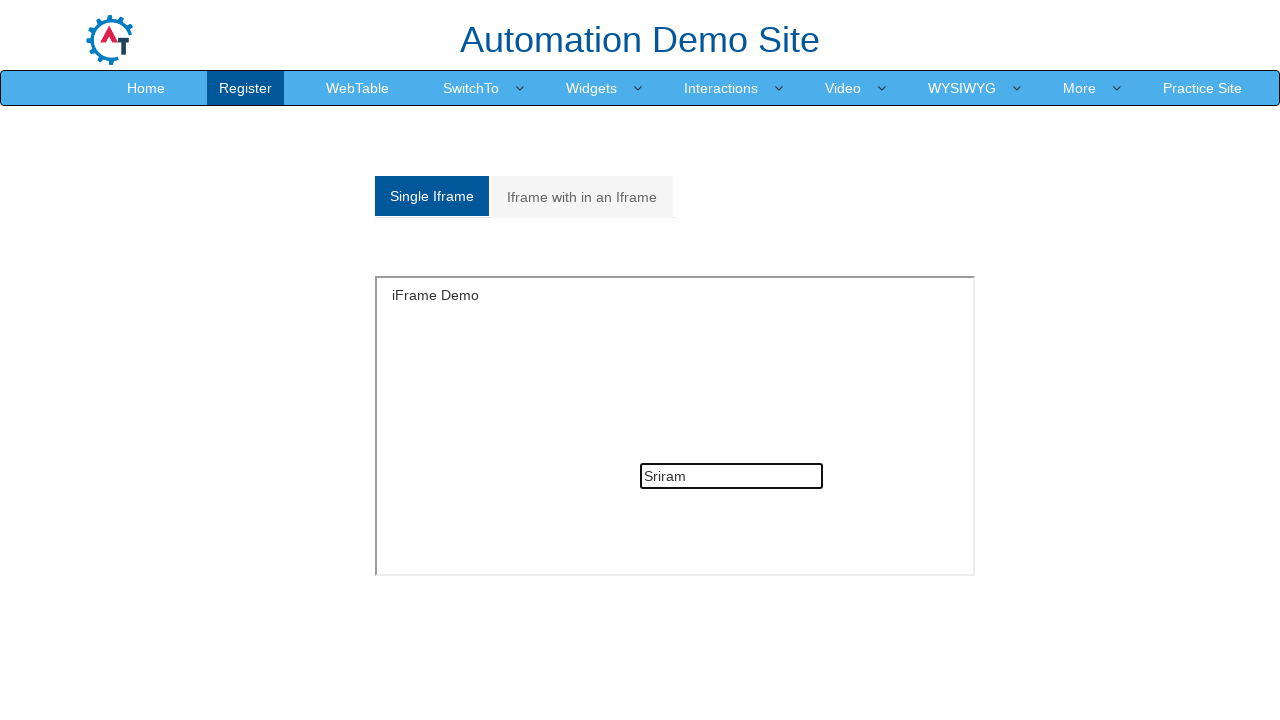